Tests drag and drop functionality on jQuery UI demo page by navigating to the droppable section and dragging an element to a target area

Starting URL: https://www.jqueryui.com/

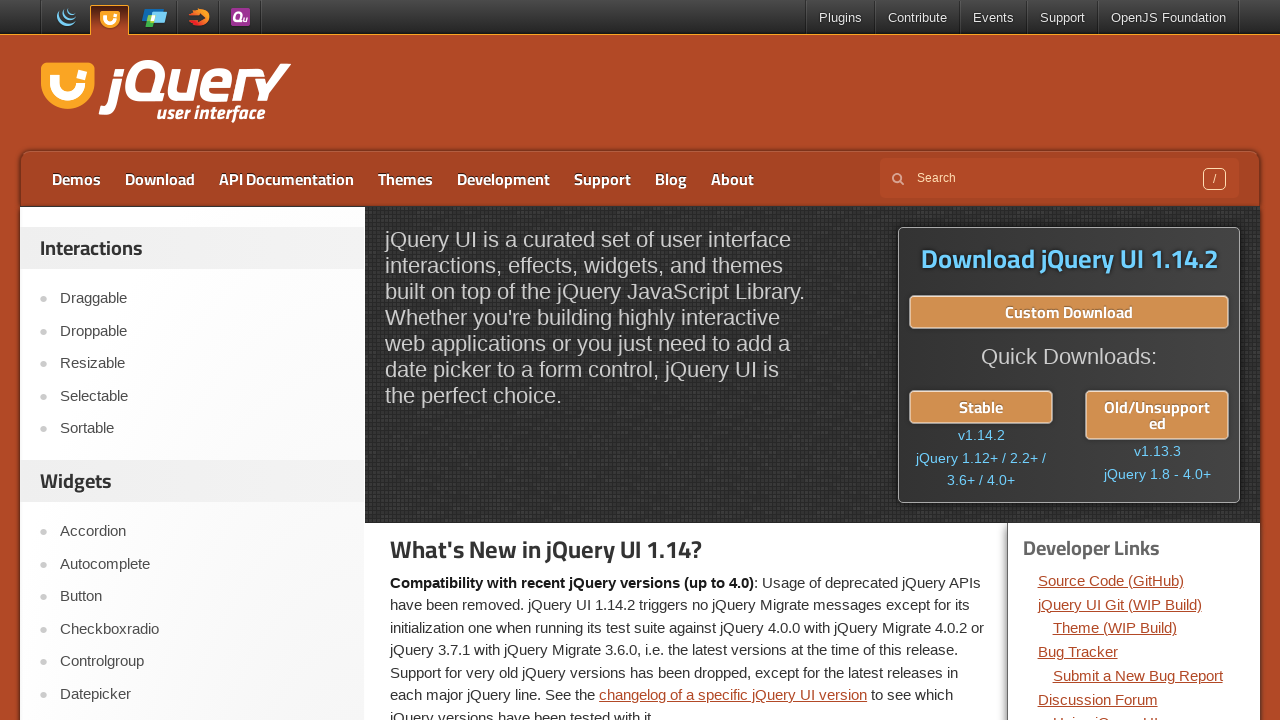

Clicked on Droppable link to navigate to drag and drop demo at (202, 331) on xpath=//a[contains(text(),'Droppable')]
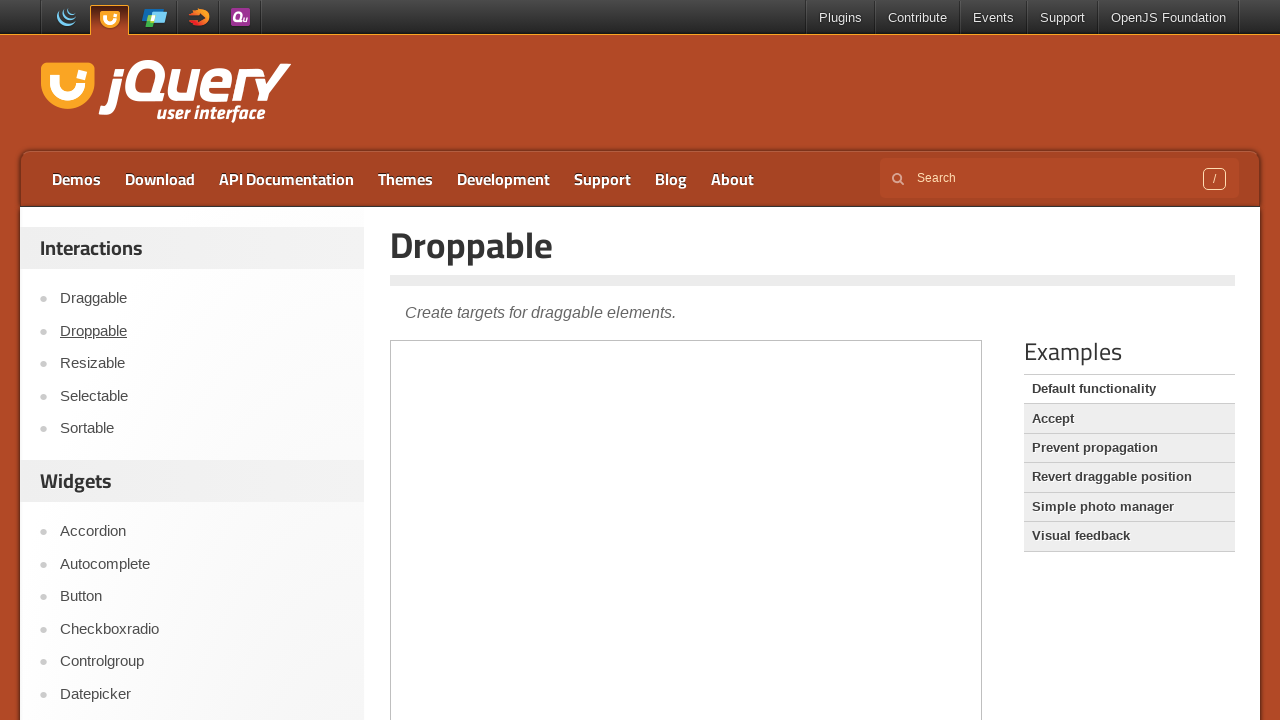

Located demo iframe
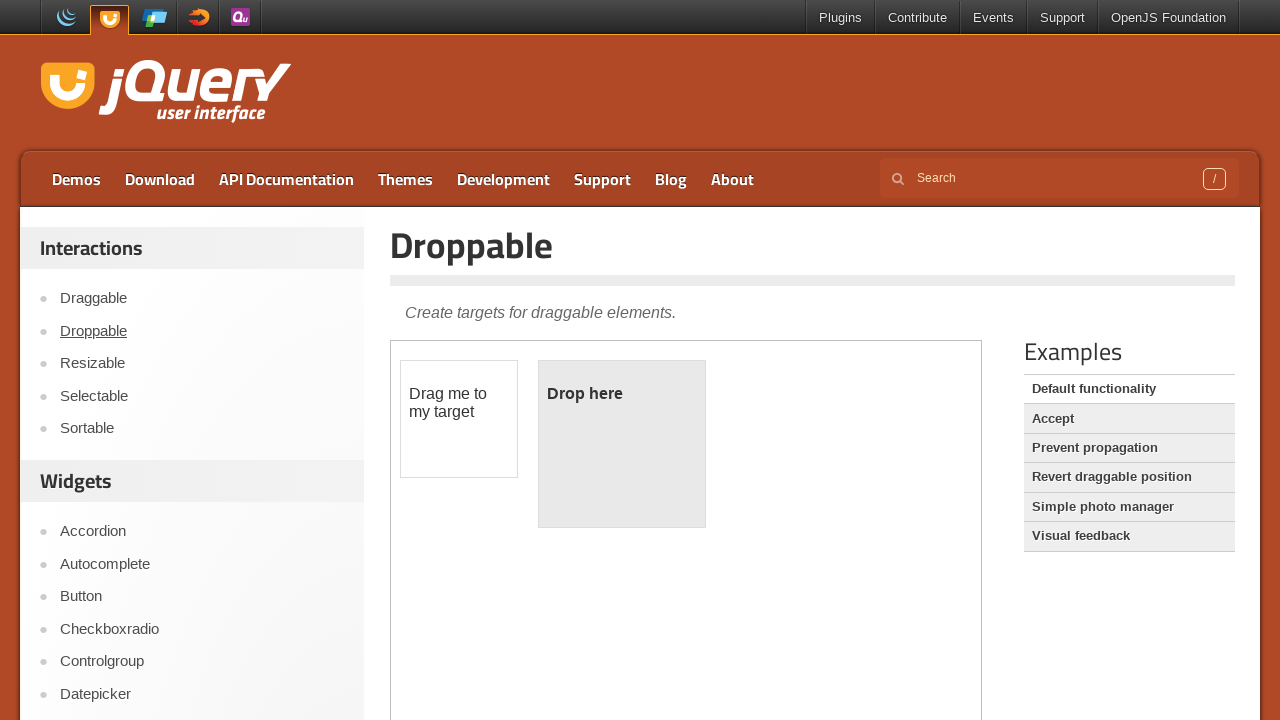

Located draggable element
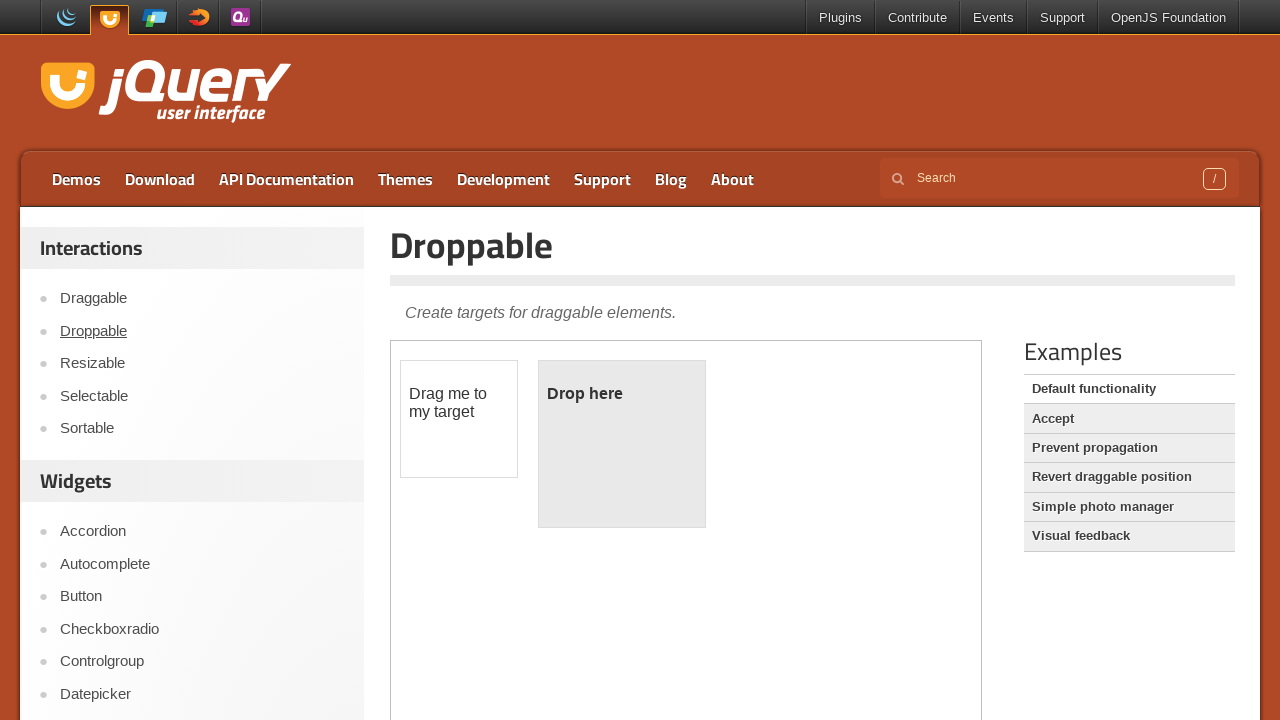

Located droppable target element
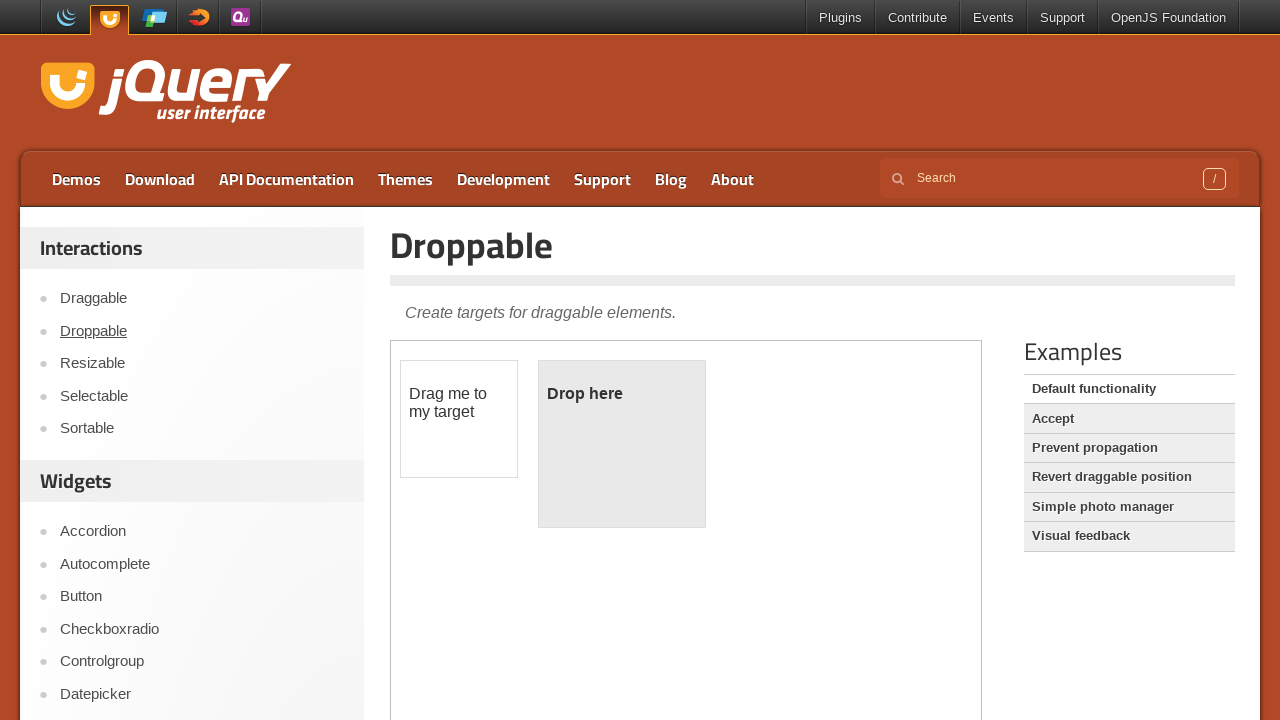

Dragged element to target area successfully at (622, 444)
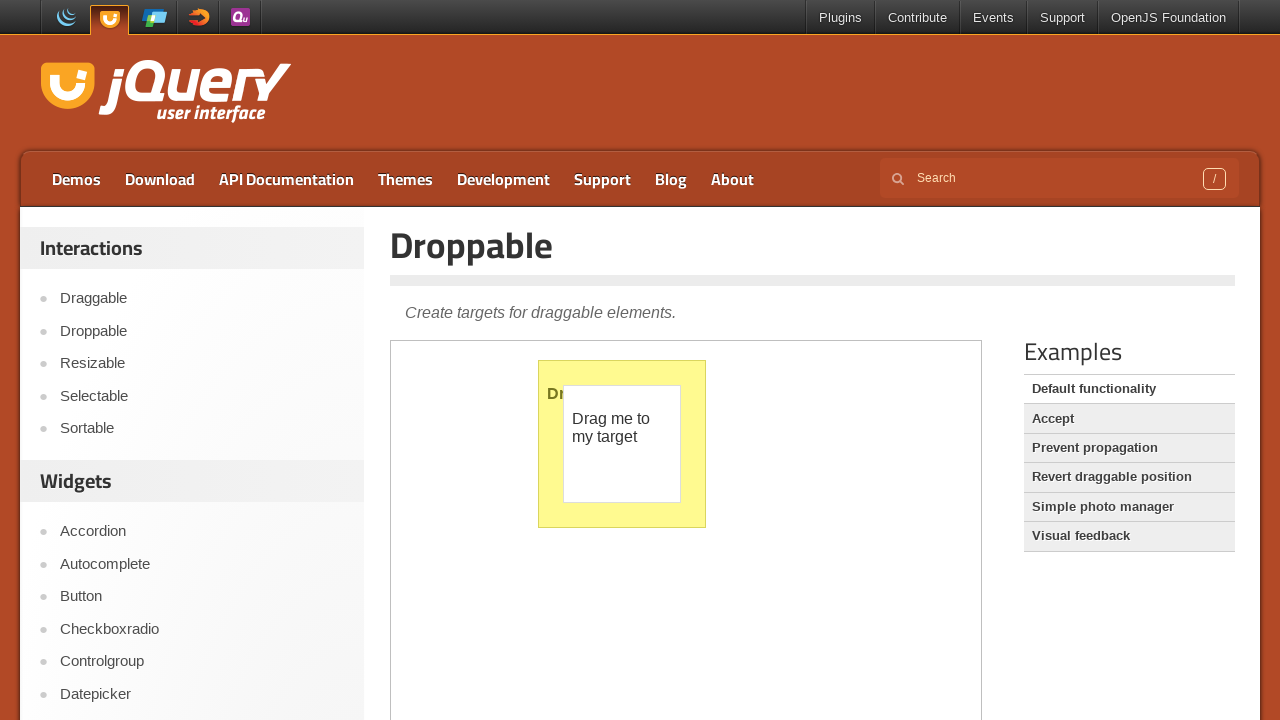

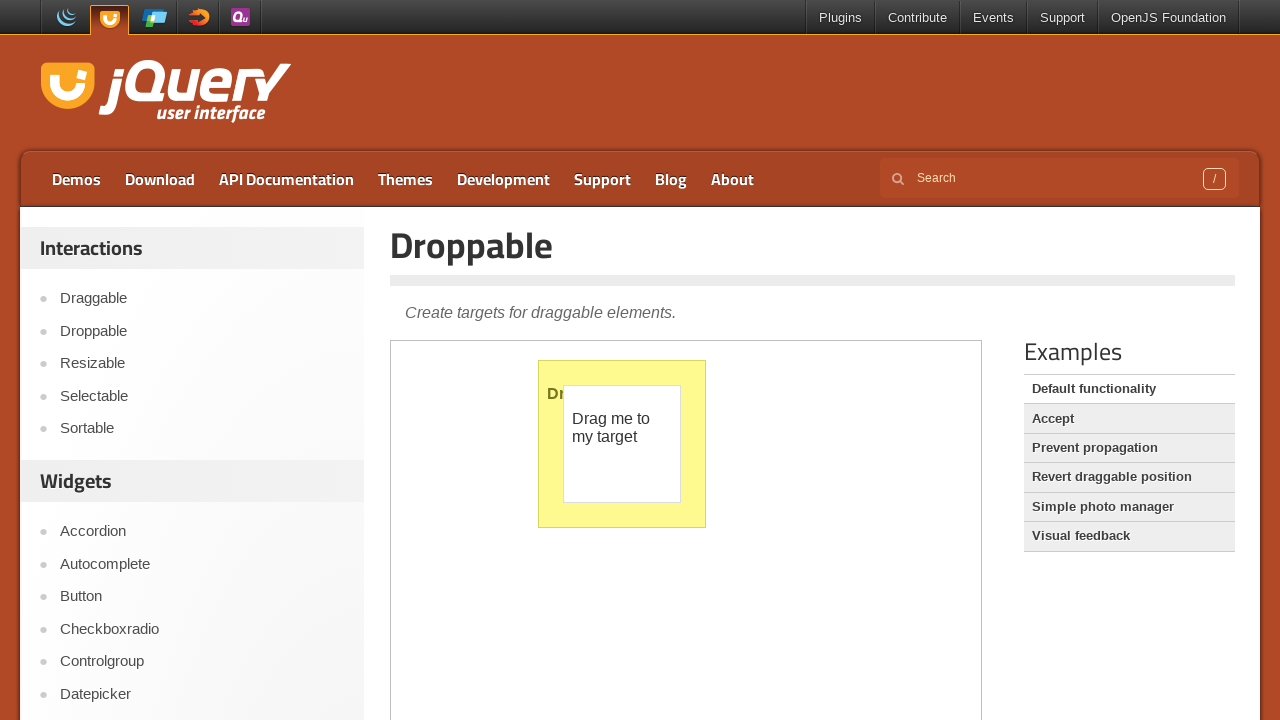